Opens the OrangeHRM demo website and verifies that the page title contains "Orange"

Starting URL: https://opensource-demo.orangehrmlive.com/

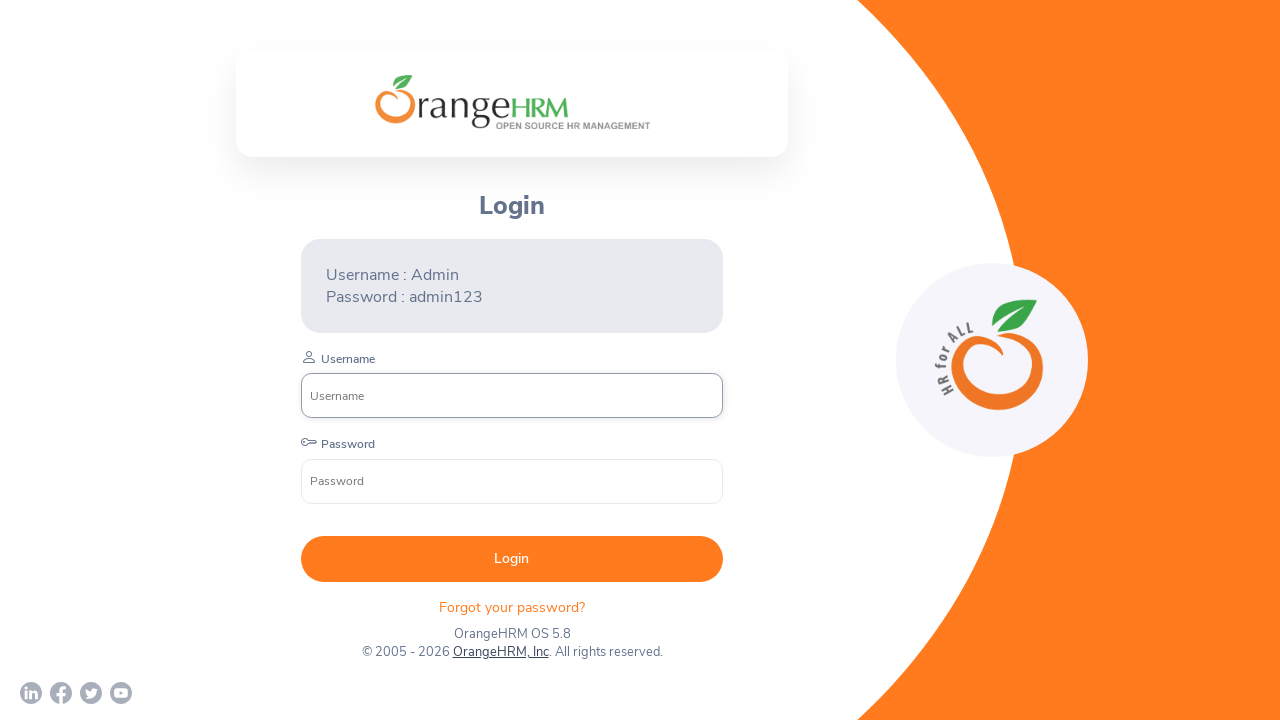

Navigated to OrangeHRM demo website
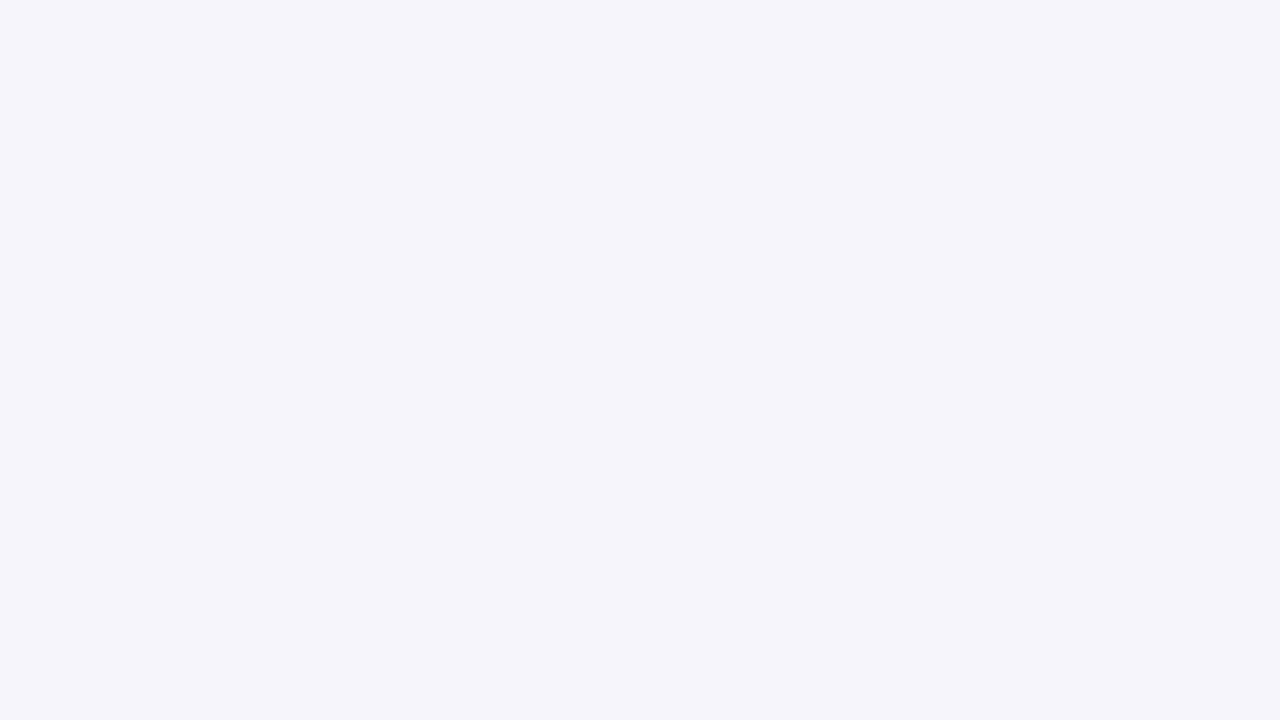

Page DOM content loaded
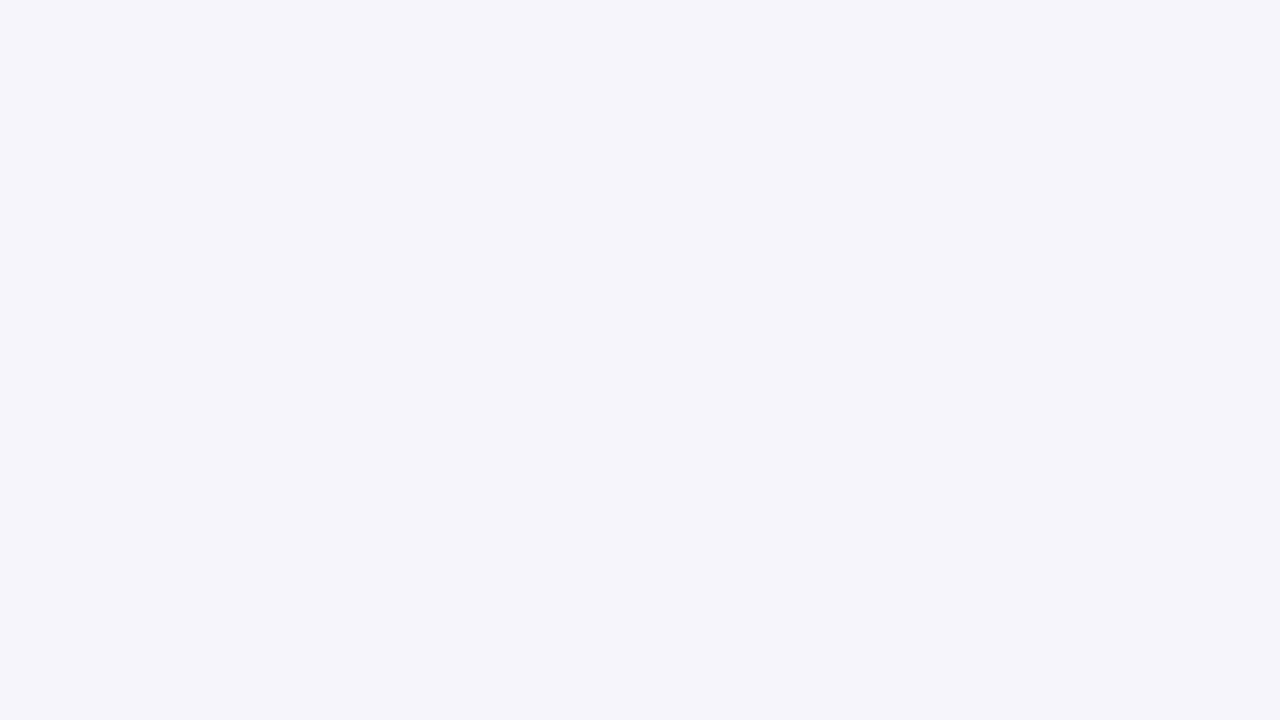

Verified page title contains 'Orange'
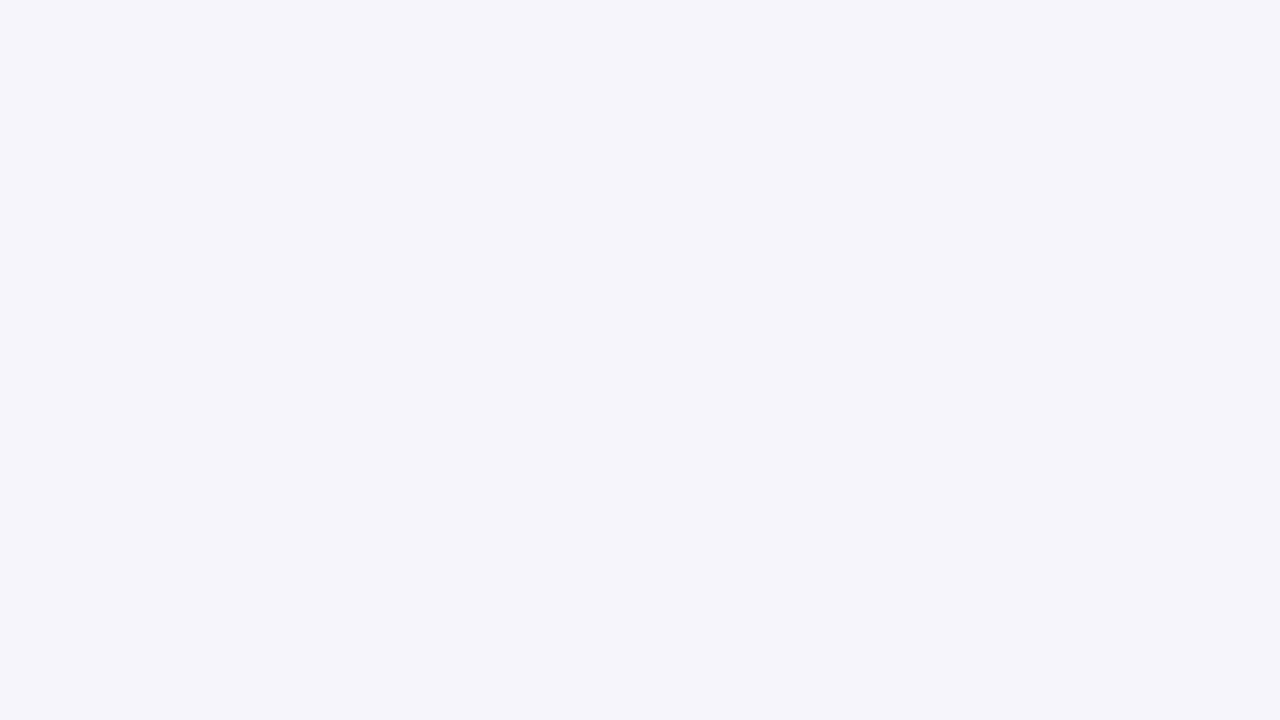

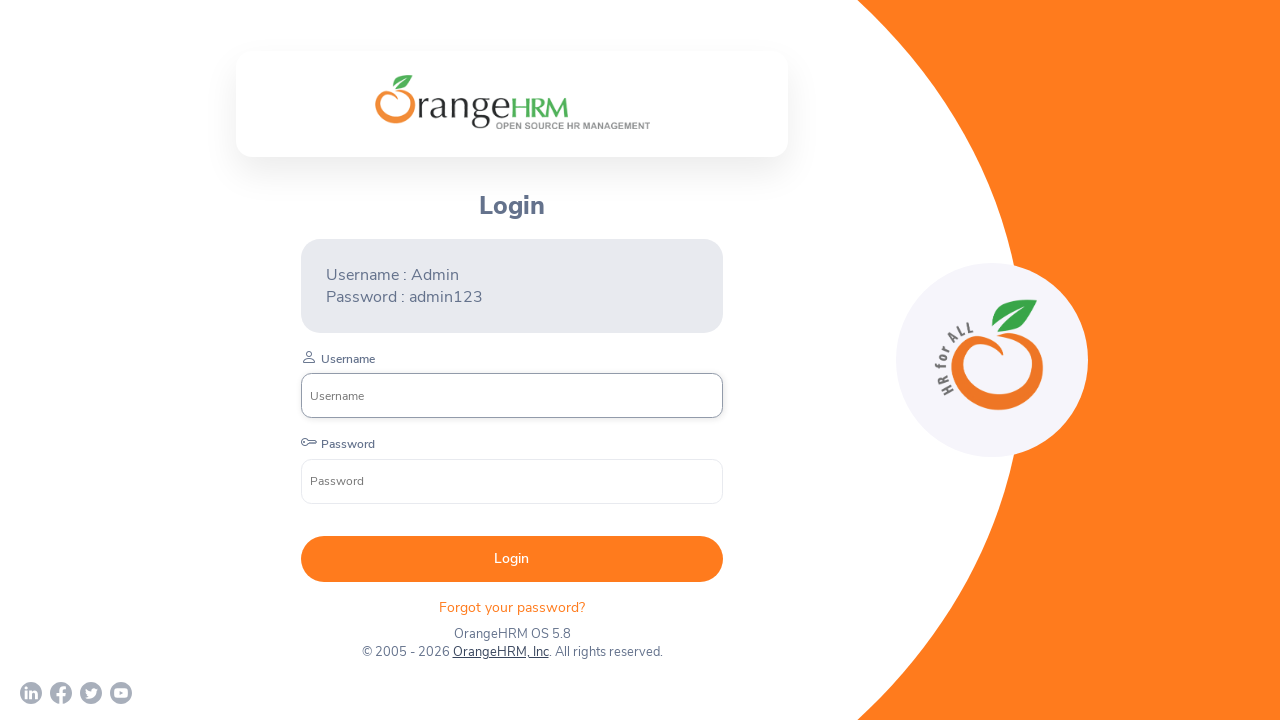